Tests dynamic pagination by navigating through all pages of a product table and clicking on each product's action button

Starting URL: https://testautomationpractice.blogspot.com/

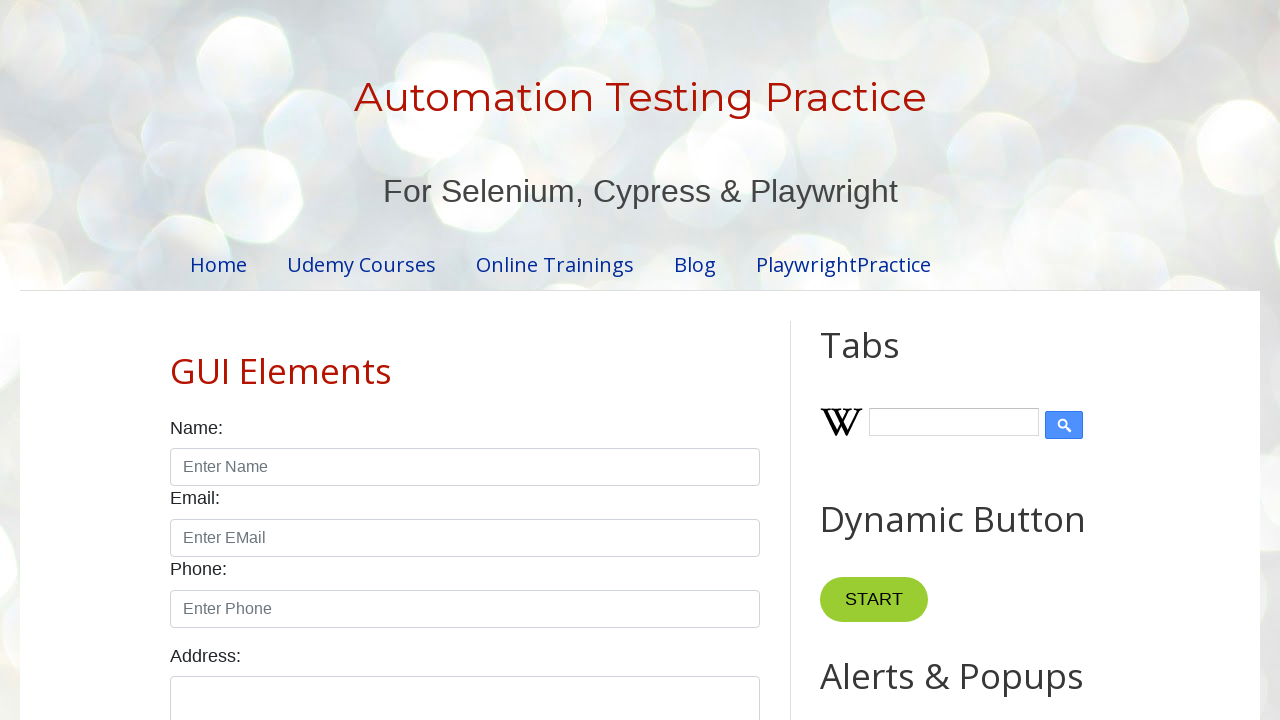

Retrieved total number of pagination items
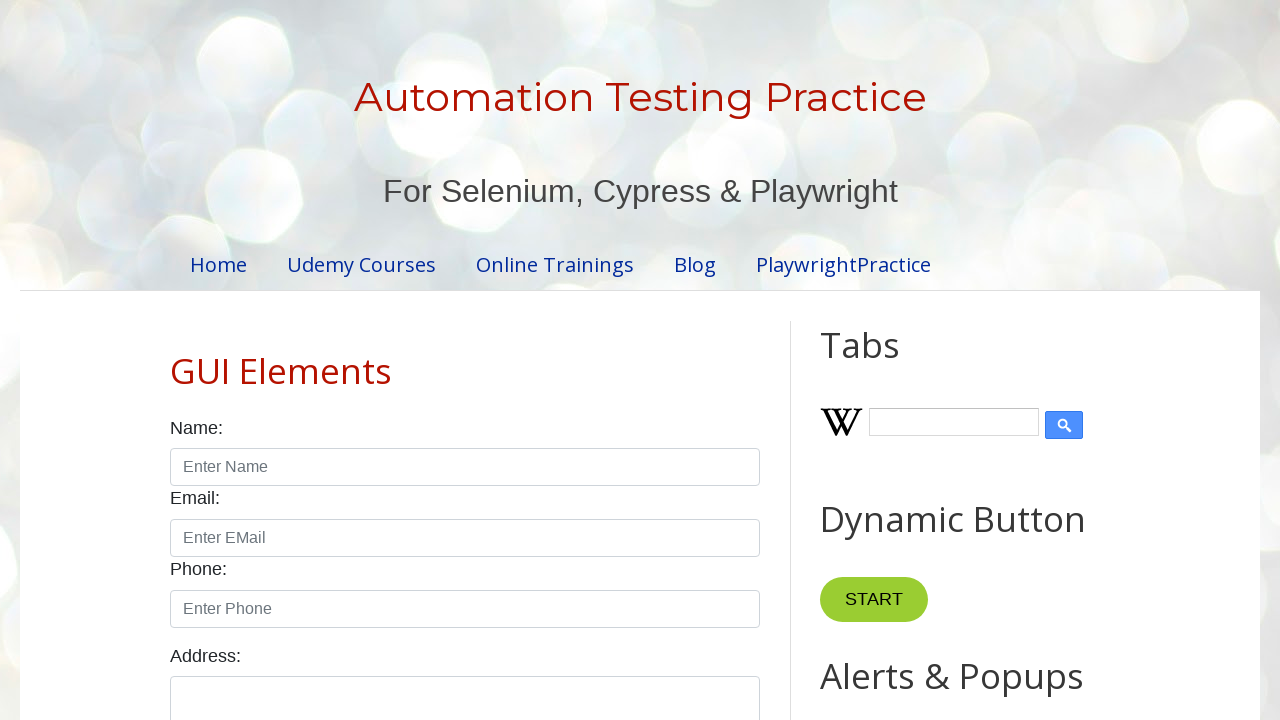

Retrieved product name from page 1: Smartphone
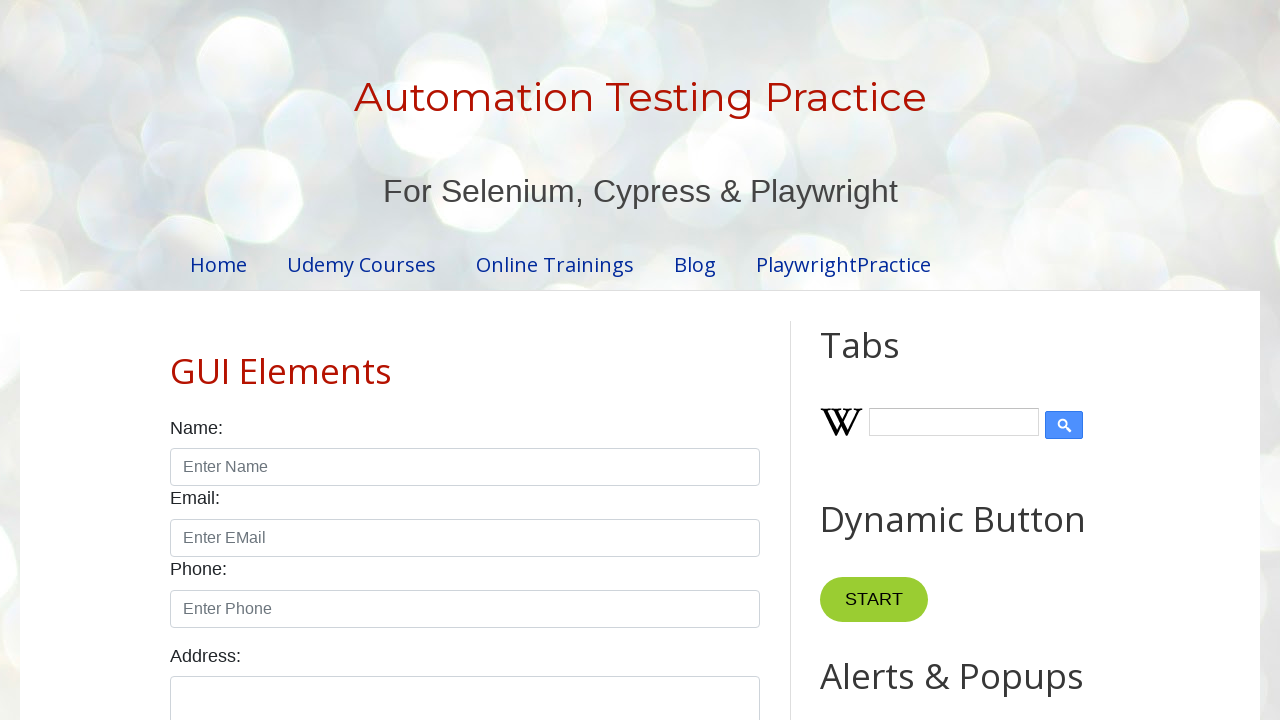

Retrieved product price from page 1: $10.99
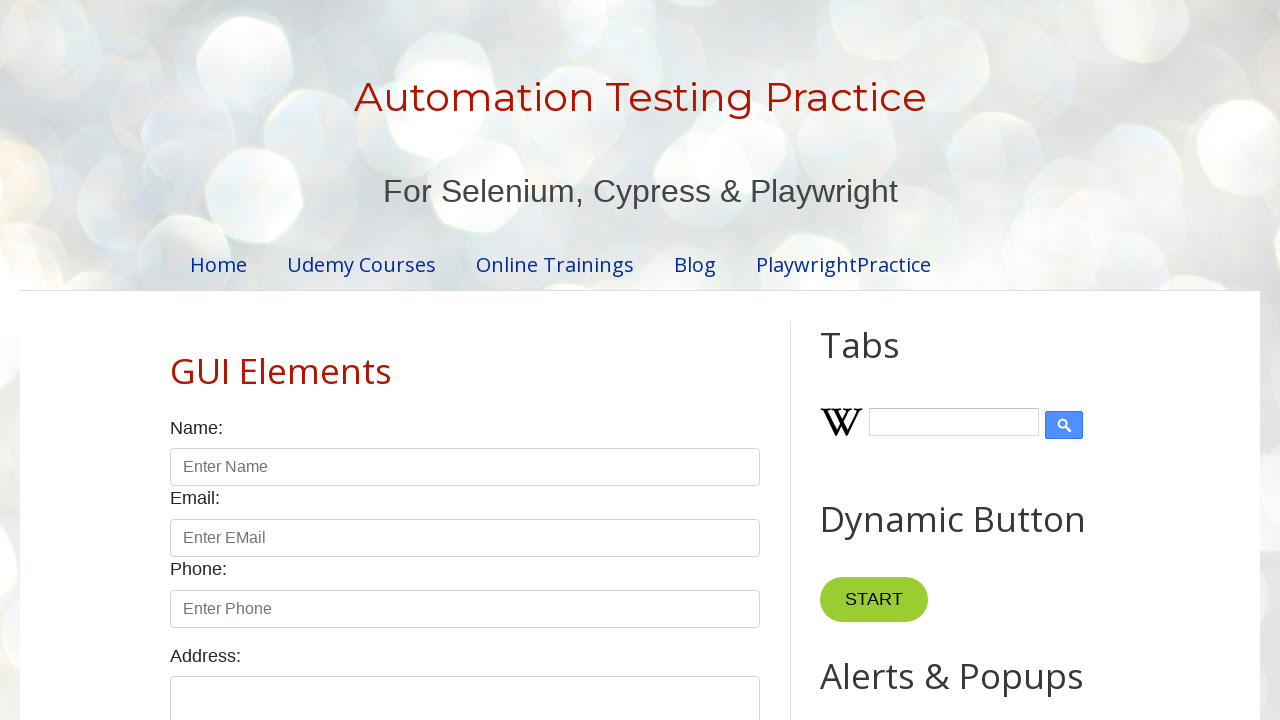

Clicked action button for product on page 1 at (698, 360) on //table[@id='productTable']//tbody//tr[1]/td[4]
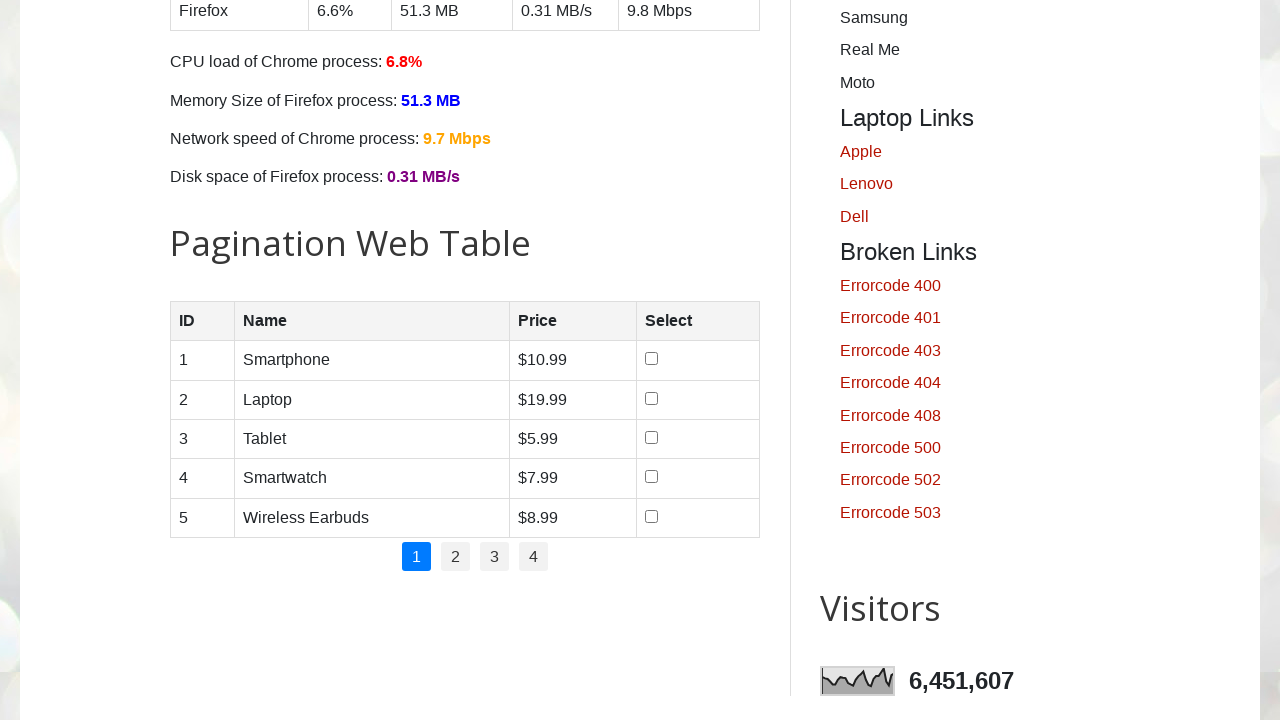

Clicked on pagination page 2 at (456, 557) on //ul[@class='pagination']//li/*[text()='2']
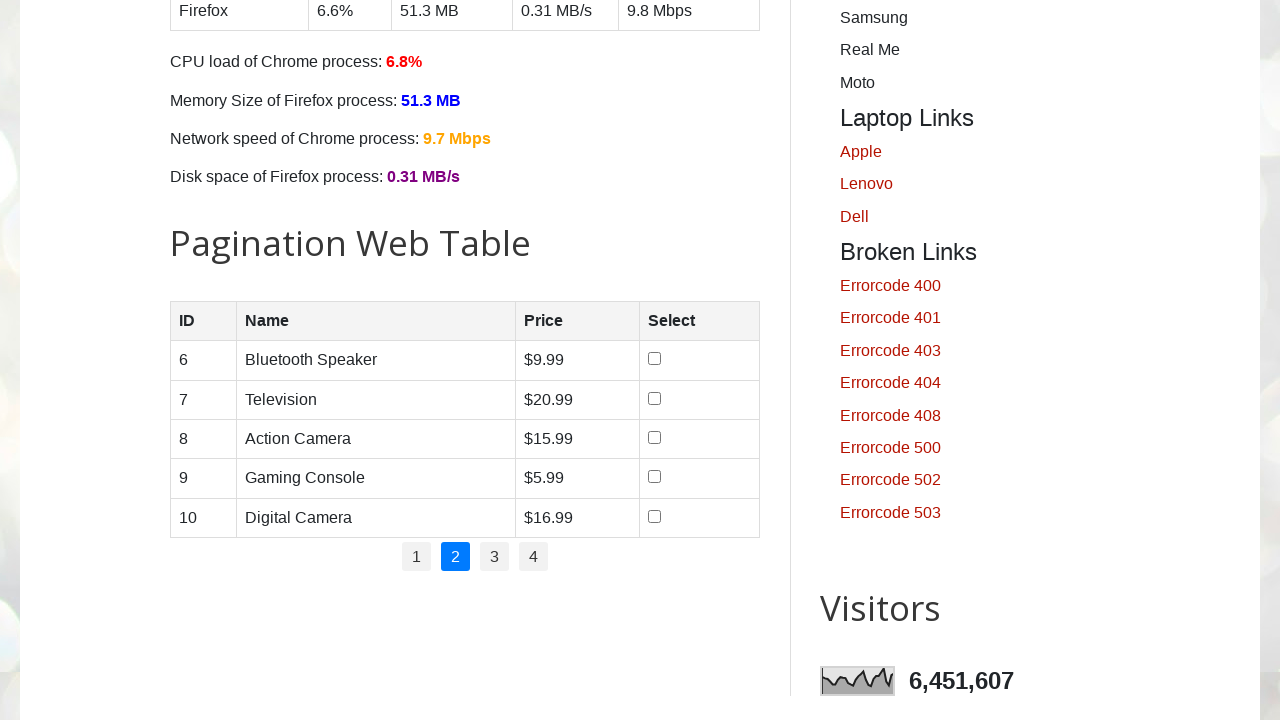

Retrieved product name from page 2: Bluetooth Speaker
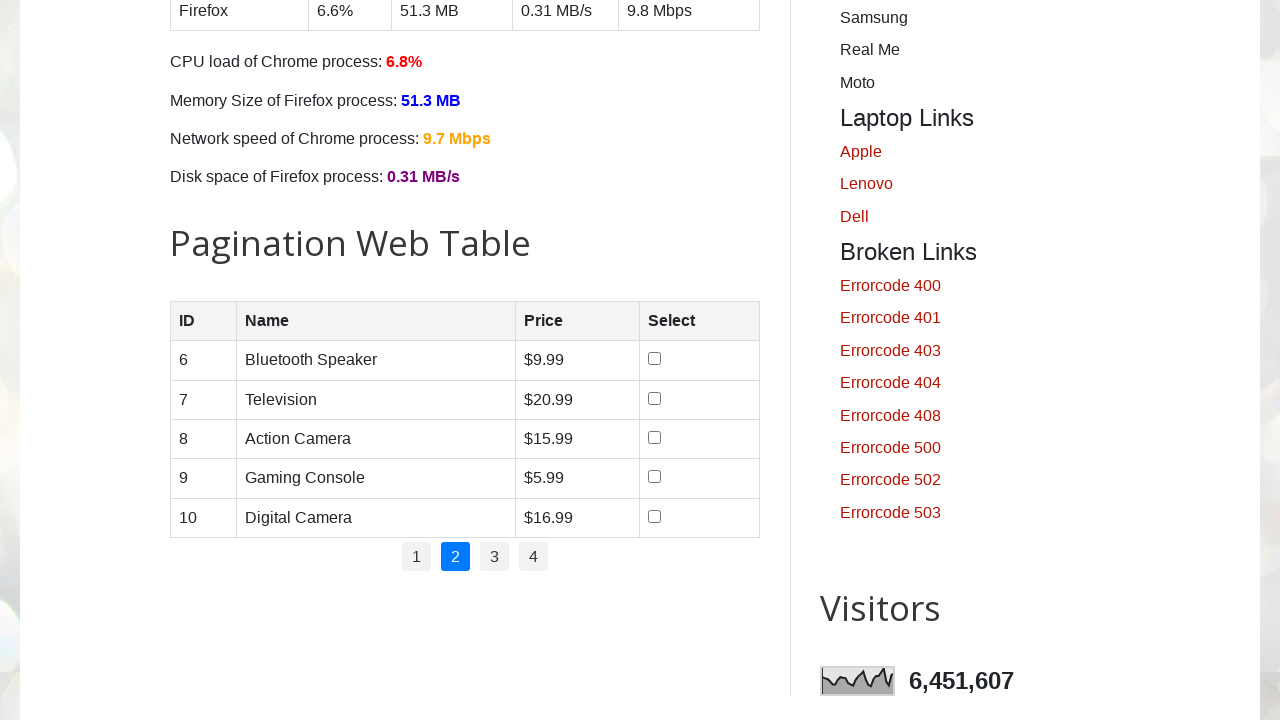

Retrieved product price from page 2: $9.99
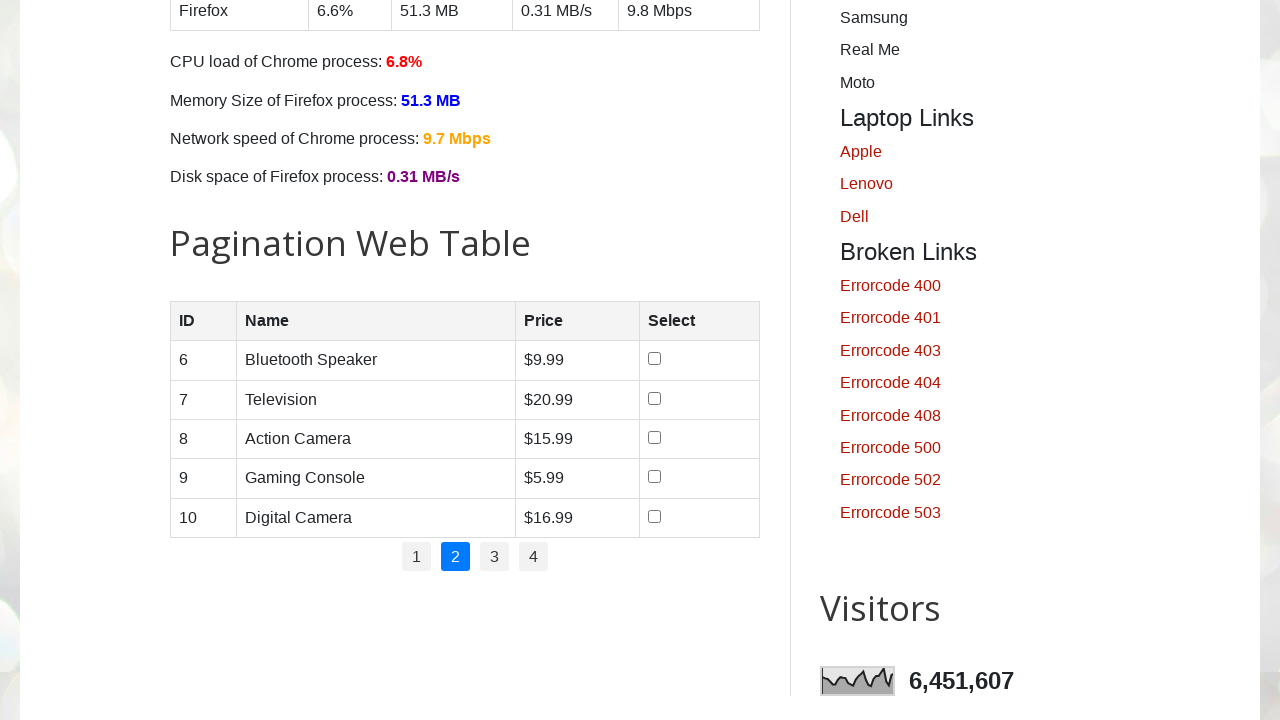

Clicked action button for product on page 2 at (699, 360) on //table[@id='productTable']//tbody//tr[1]/td[4]
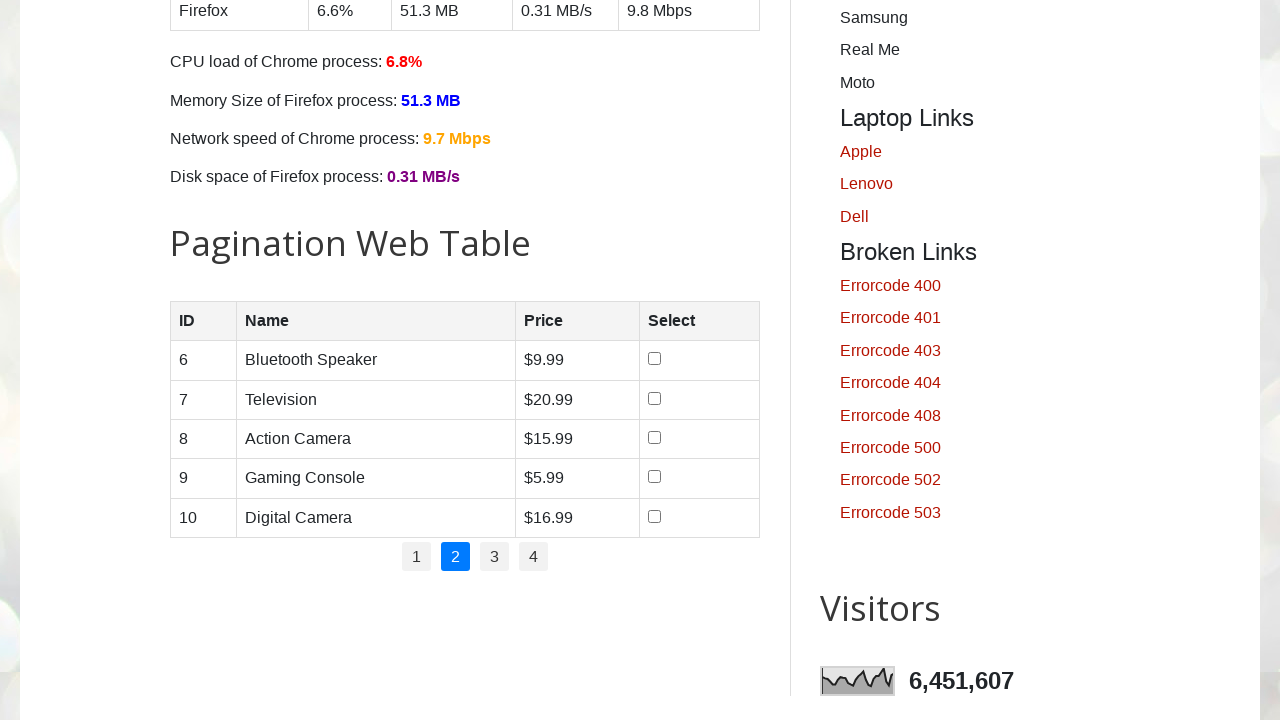

Clicked on pagination page 3 at (494, 557) on //ul[@class='pagination']//li/*[text()='3']
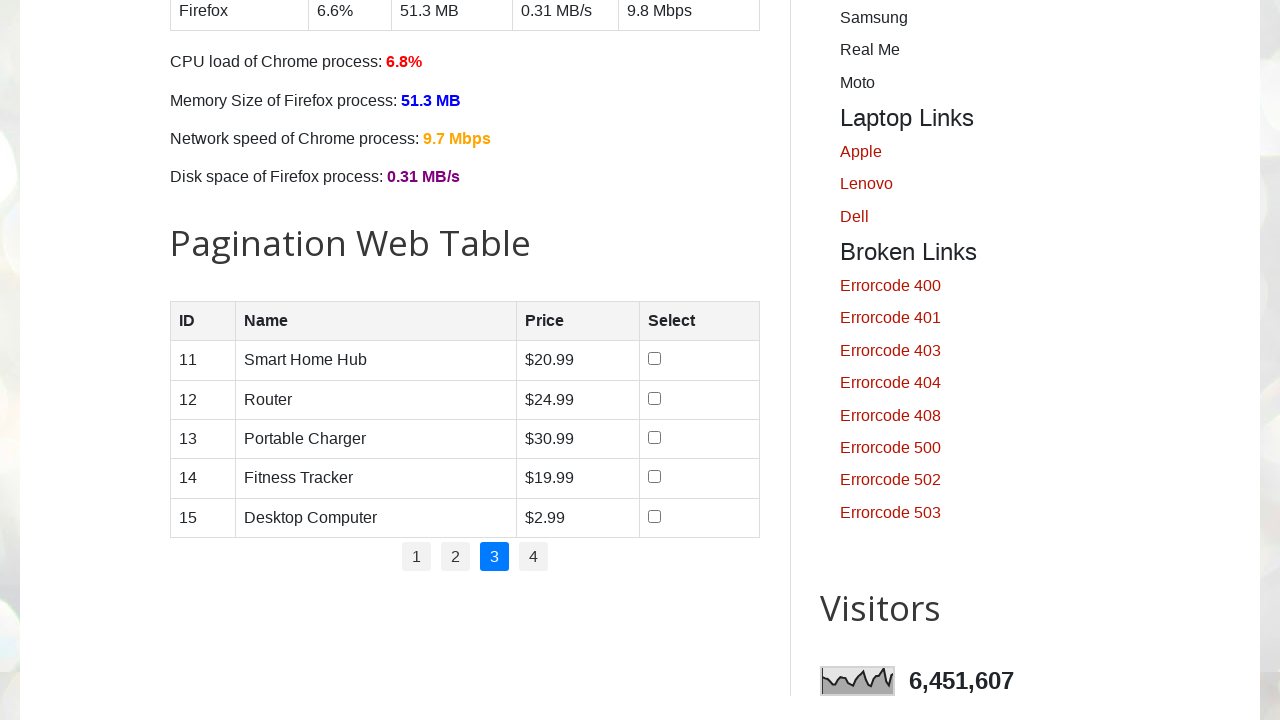

Retrieved product name from page 3: Smart Home Hub
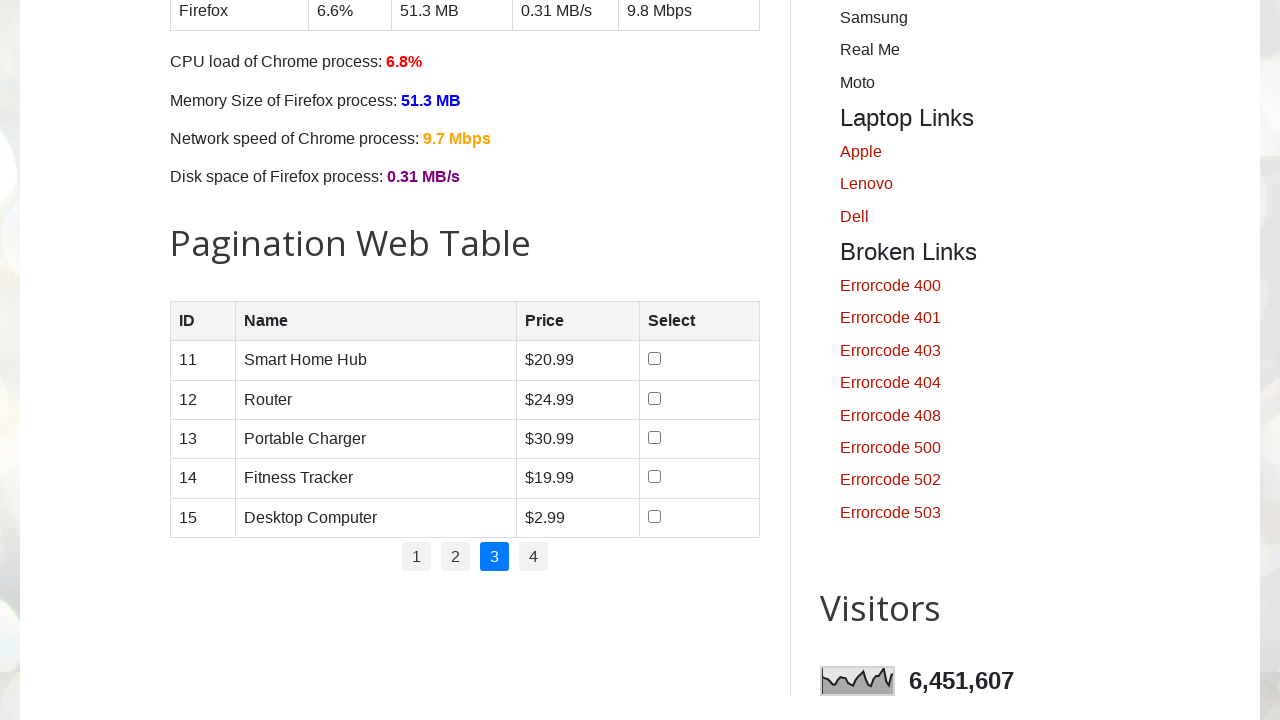

Retrieved product price from page 3: $20.99
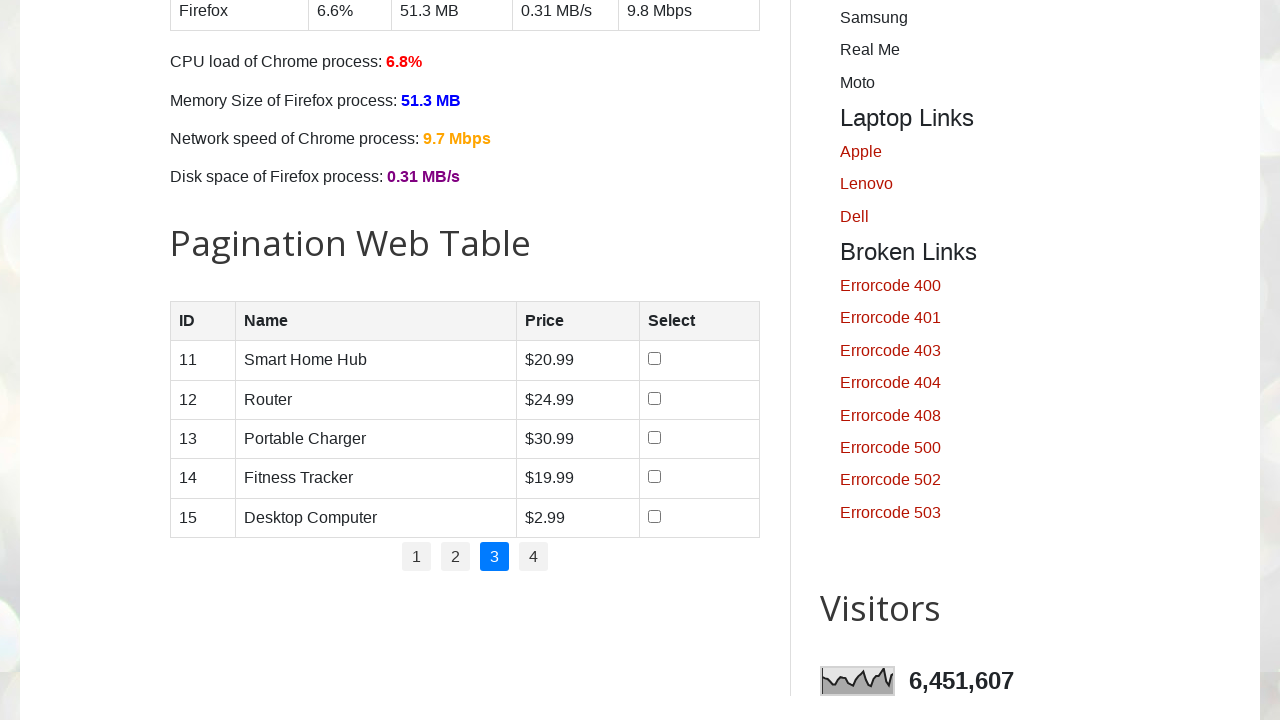

Clicked action button for product on page 3 at (700, 360) on //table[@id='productTable']//tbody//tr[1]/td[4]
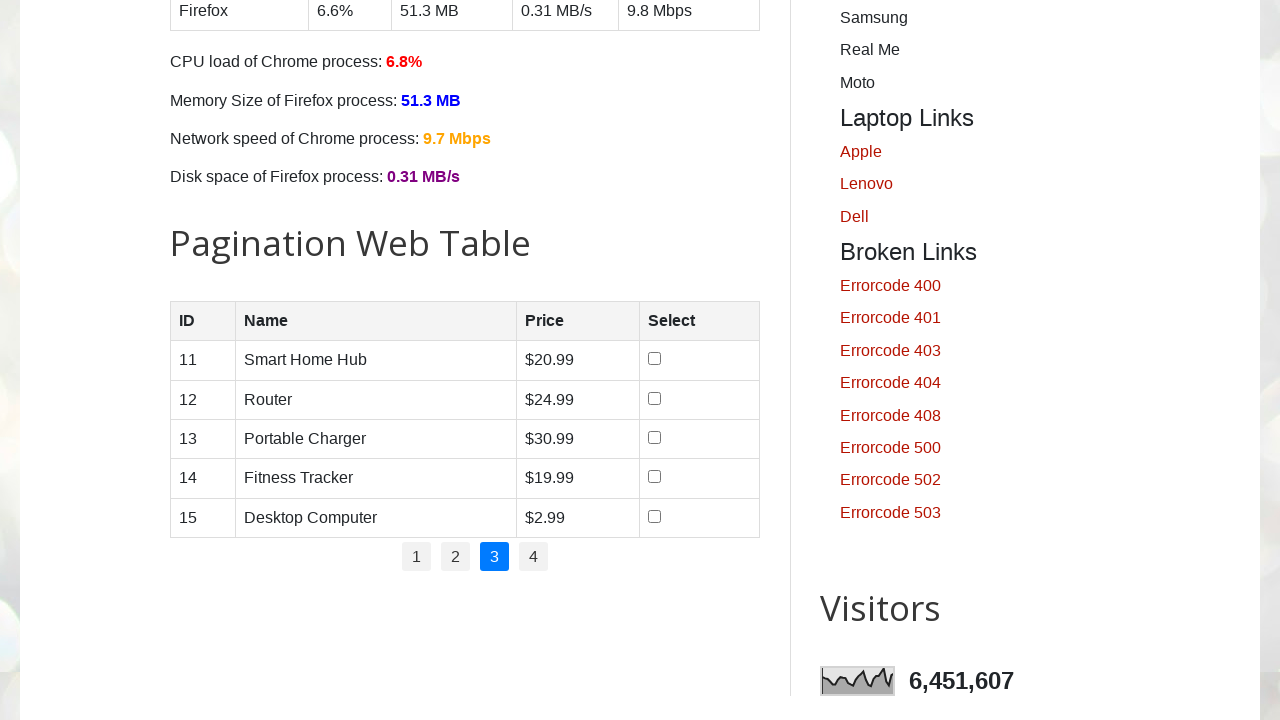

Clicked on pagination page 4 at (534, 557) on //ul[@class='pagination']//li/*[text()='4']
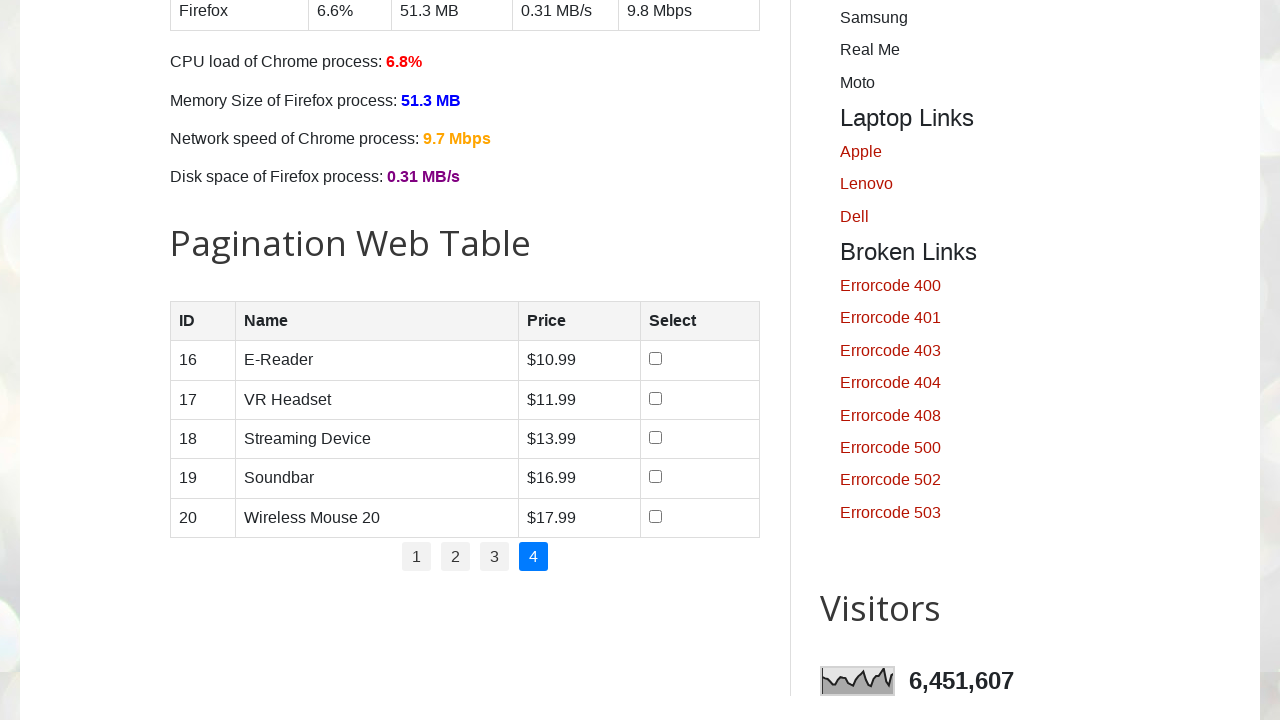

Retrieved product name from page 4: E-Reader
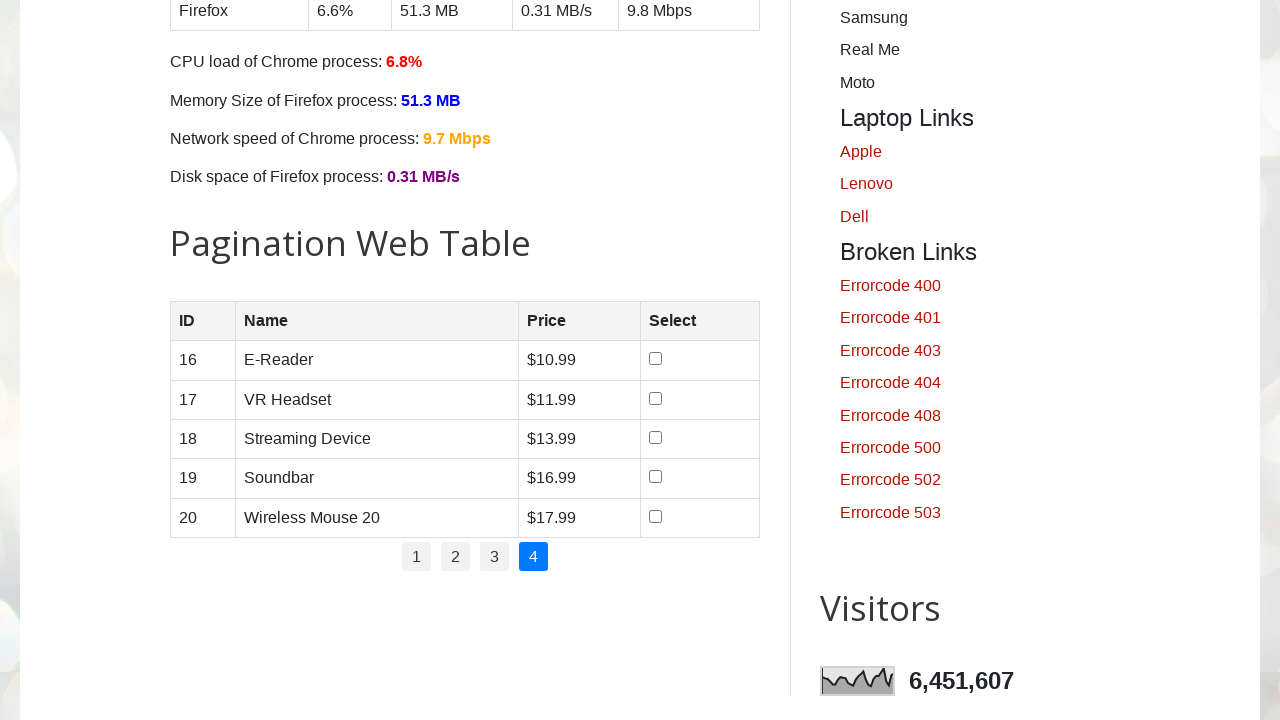

Retrieved product price from page 4: $10.99
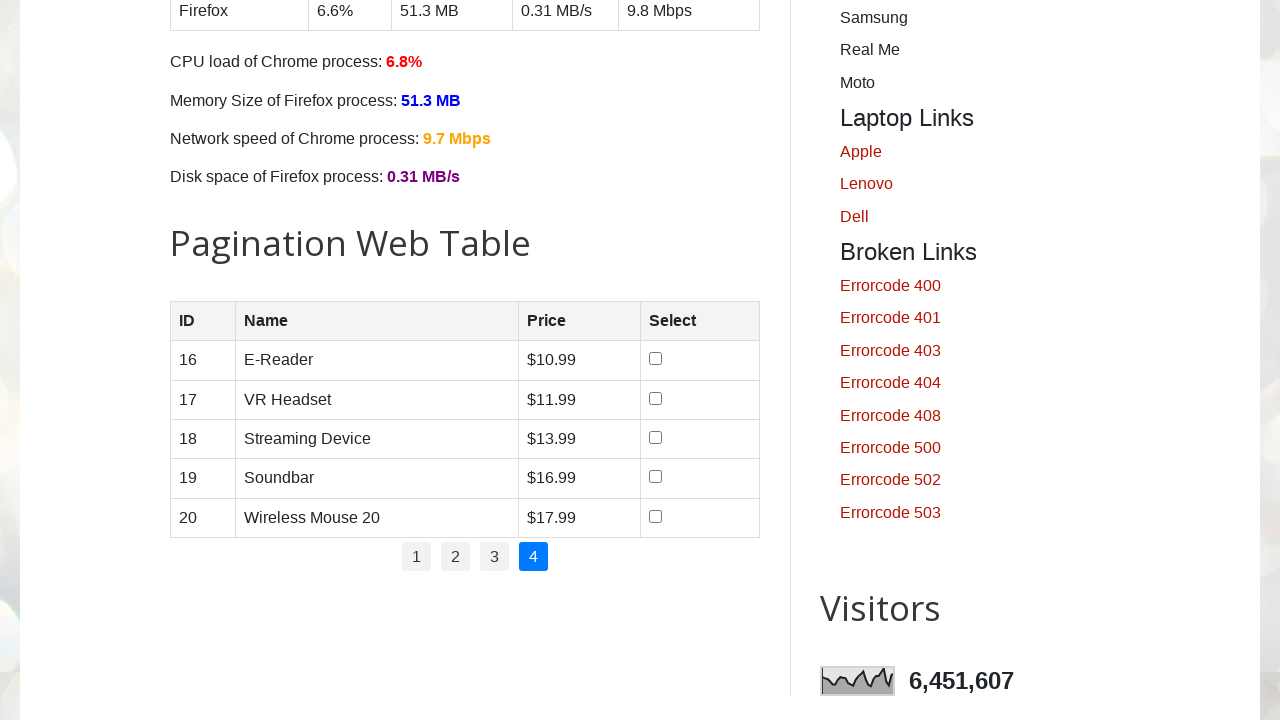

Clicked action button for product on page 4 at (700, 360) on //table[@id='productTable']//tbody//tr[1]/td[4]
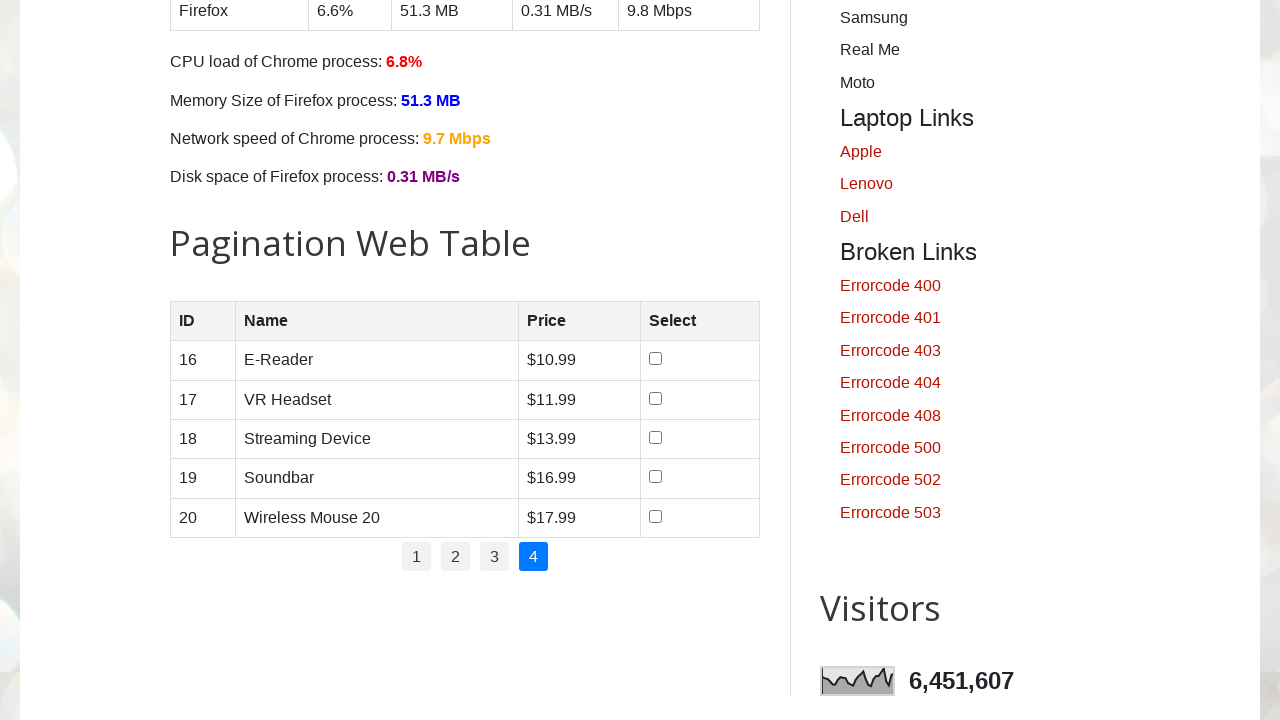

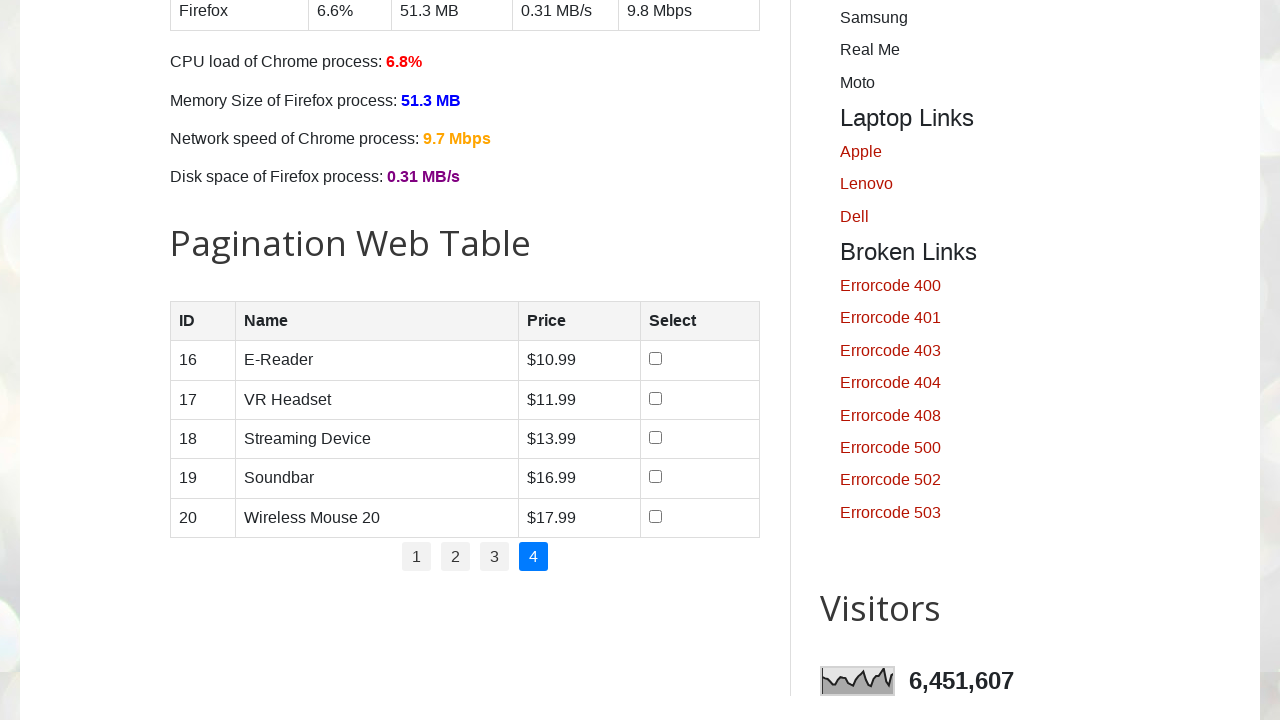